Tests page scrolling functionality by scrolling down 1000 pixels and then scrolling back up 1000 pixels using JavaScript execution

Starting URL: https://letcode.in/frame

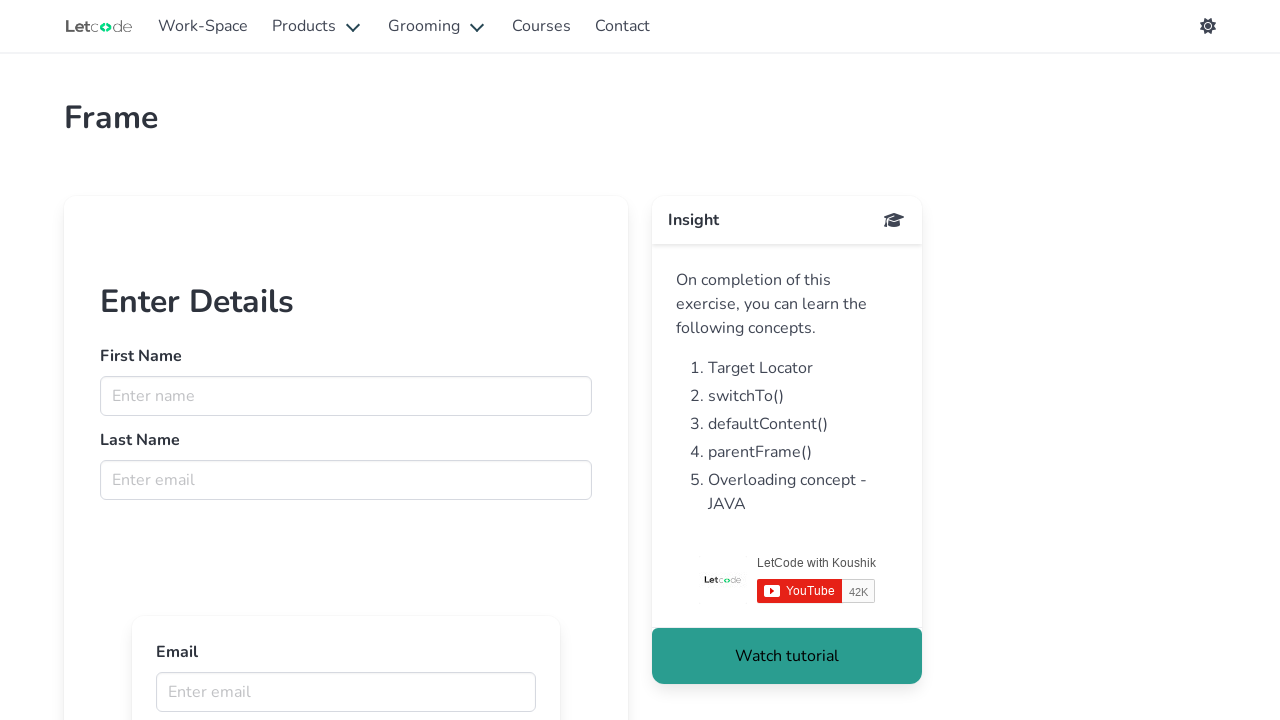

Scrolled down 1000 pixels using JavaScript
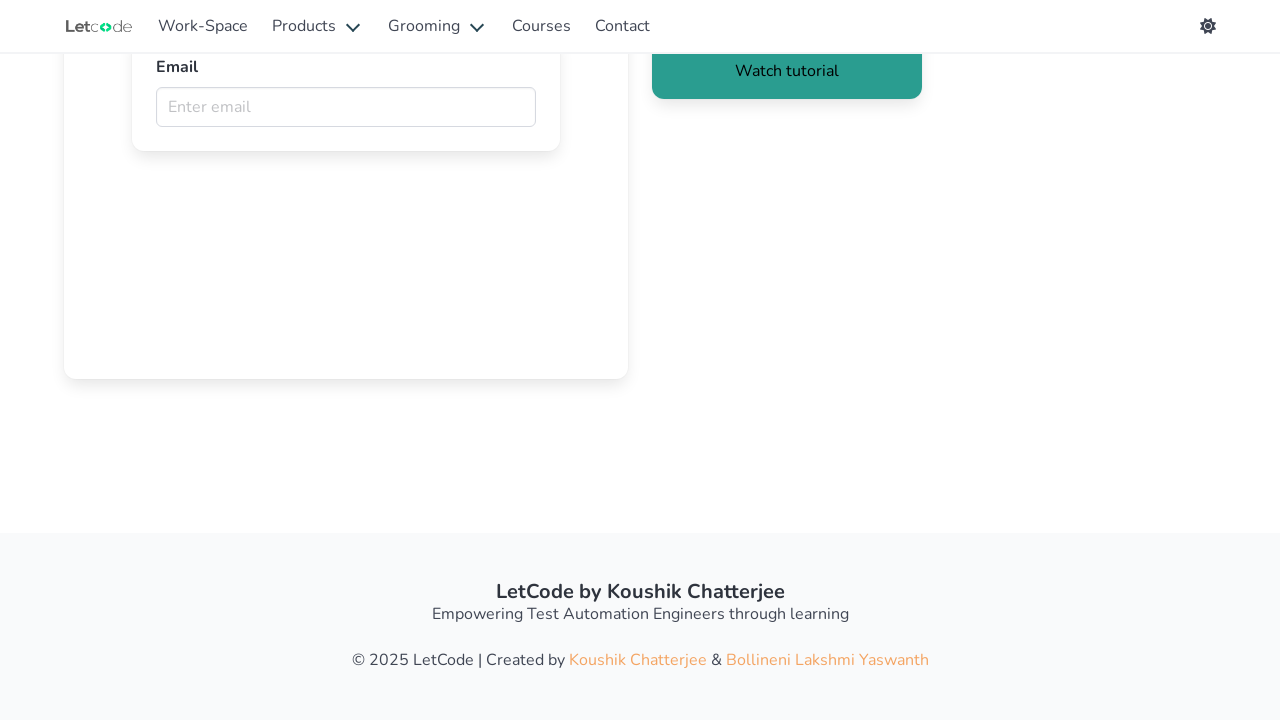

Waited 1000ms for scroll to complete
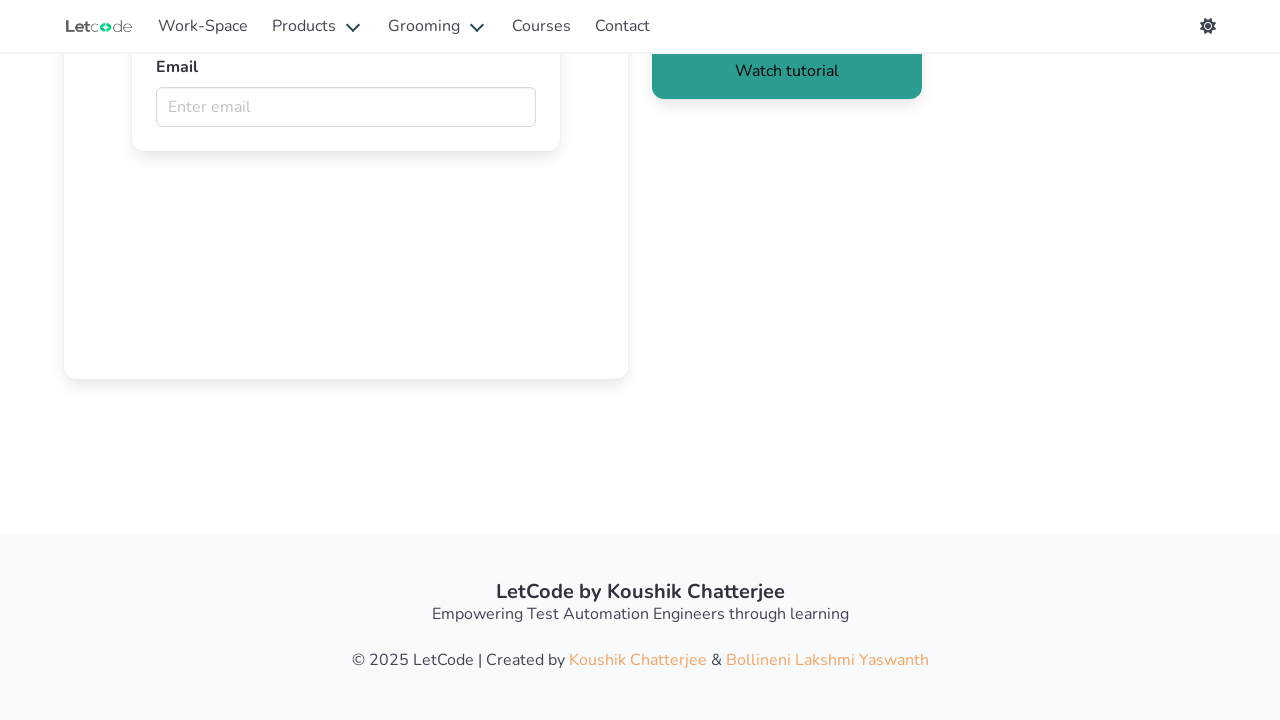

Scrolled back up 1000 pixels using JavaScript
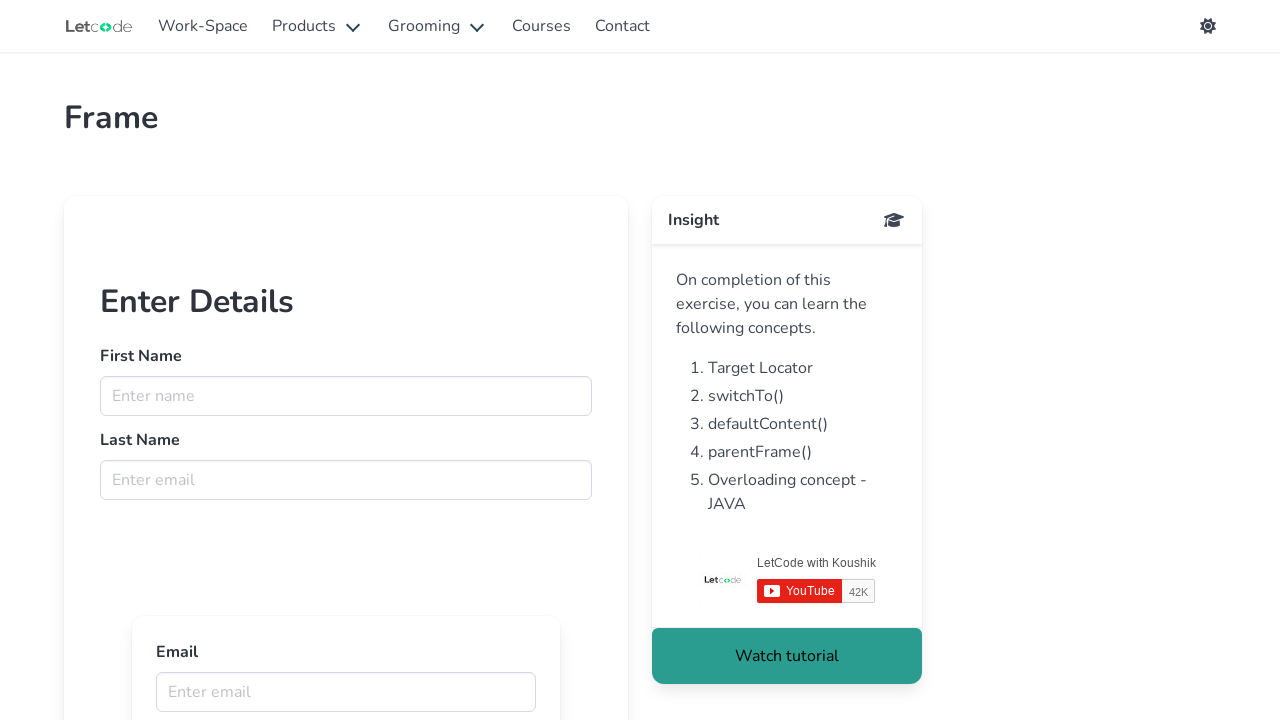

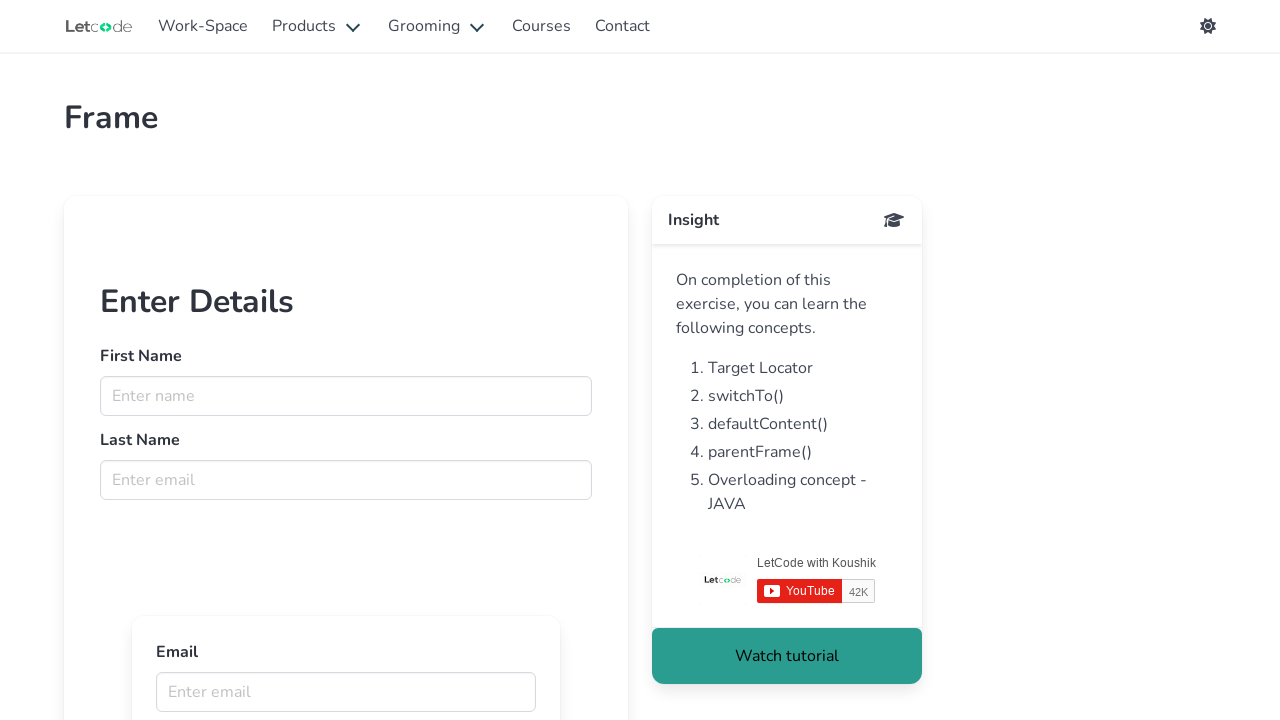